Tests click and hold drag functionality using manual mouse actions to drag from column A to column B

Starting URL: https://the-internet.herokuapp.com/

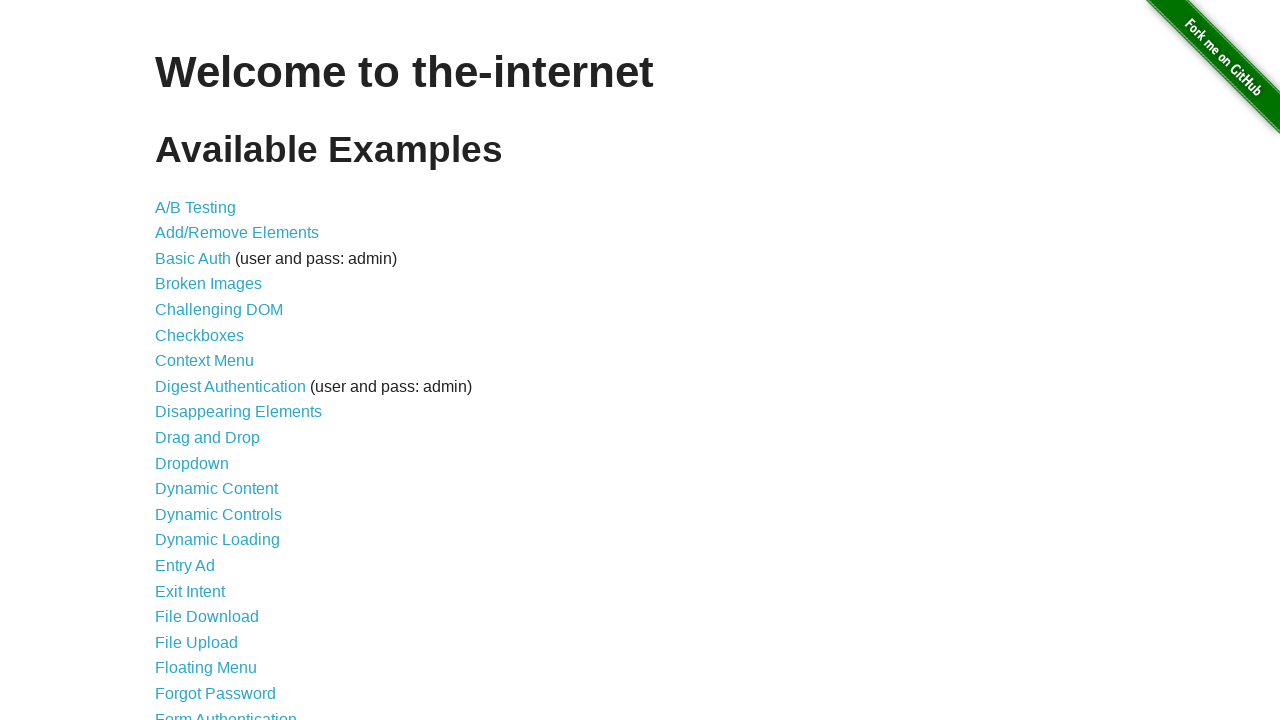

Clicked on Drag and Drop link at (208, 438) on text=Drag and Drop
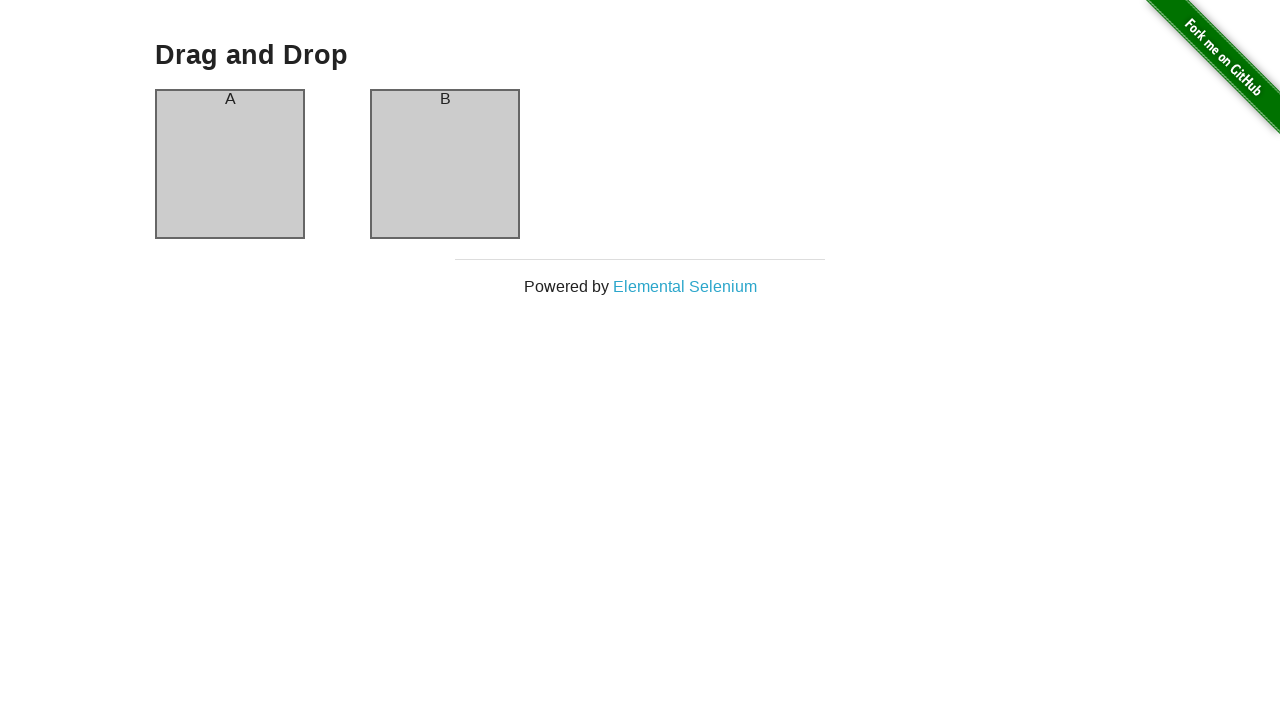

Located source column A element
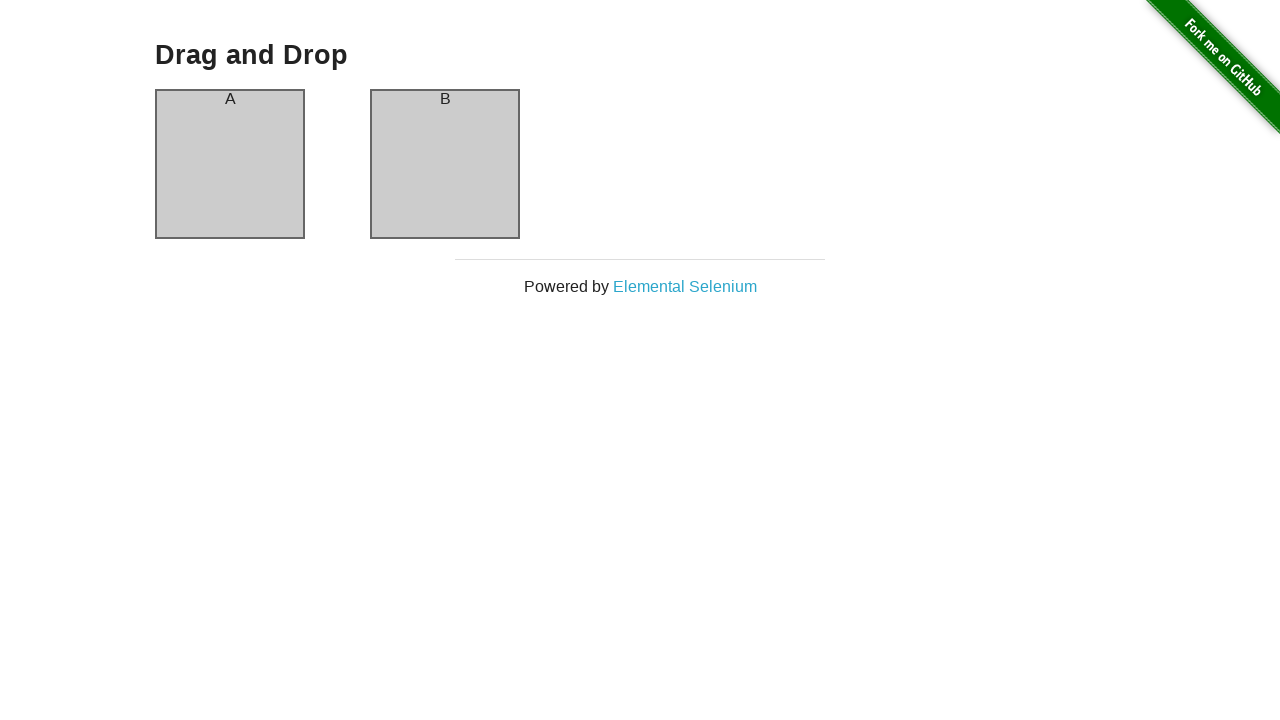

Located destination column B element
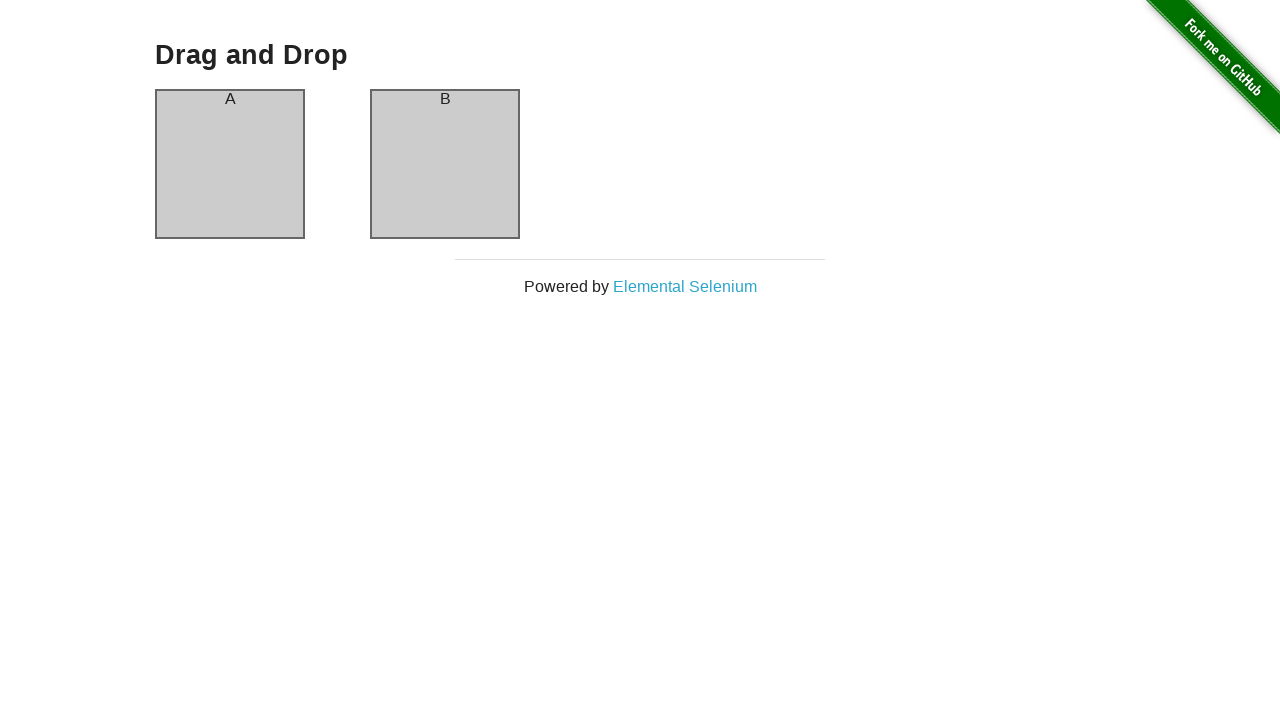

Retrieved bounding box for source column A
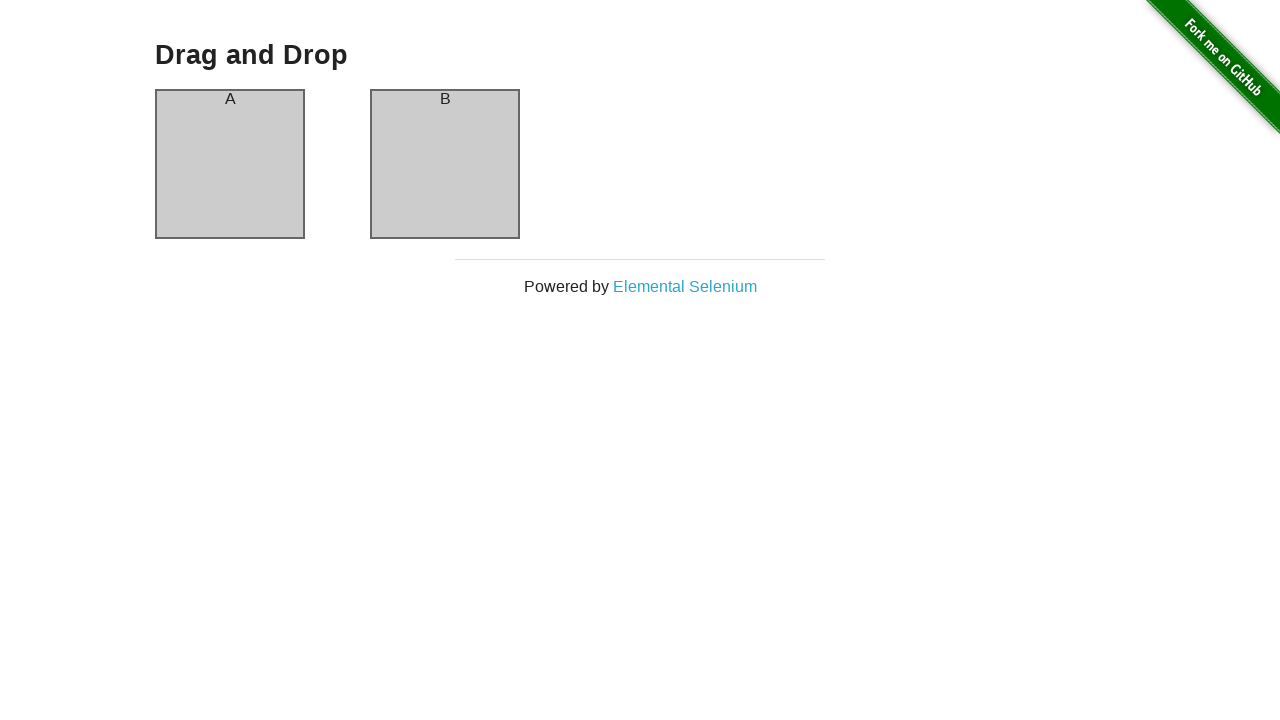

Retrieved bounding box for destination column B
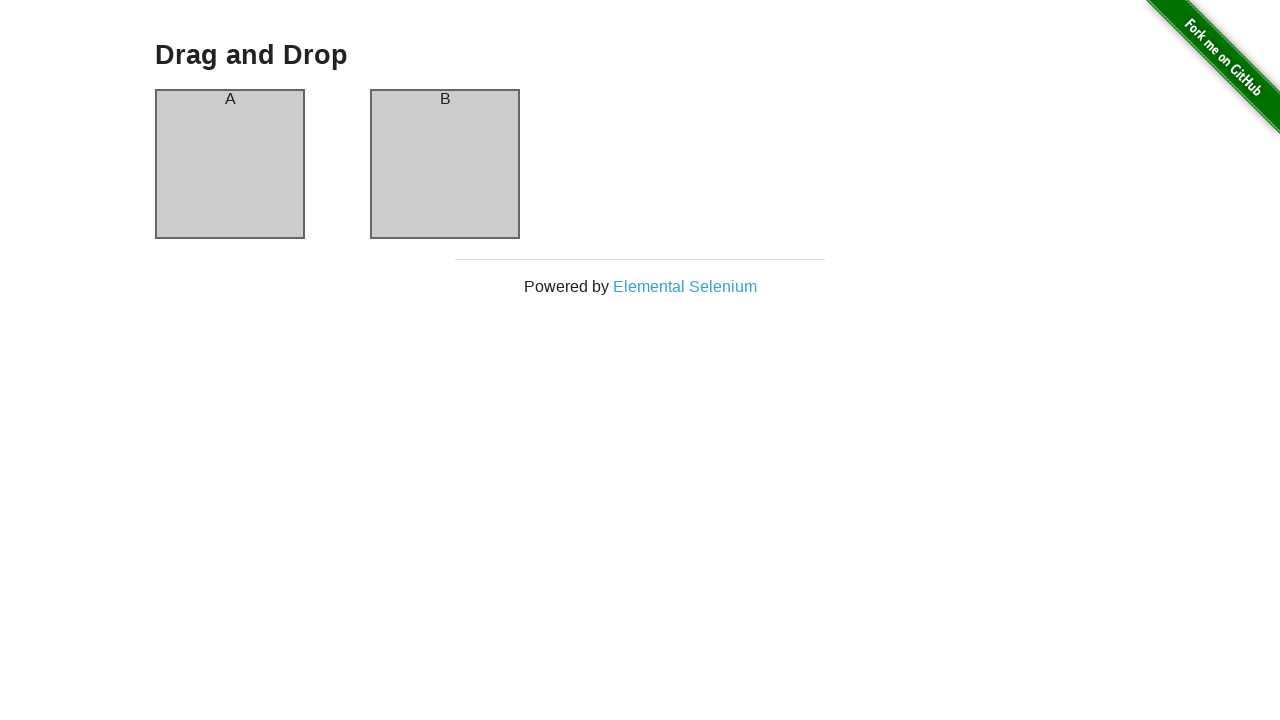

Moved mouse to center of column A at (230, 164)
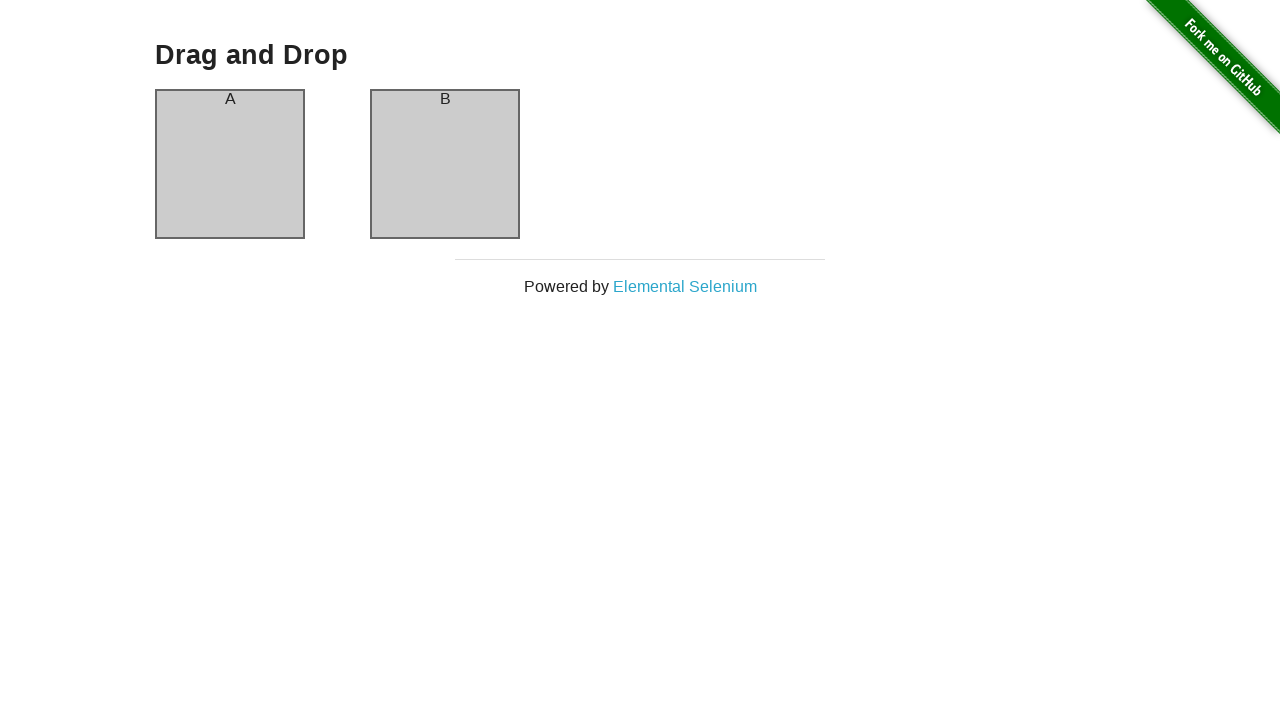

Pressed mouse button down on column A at (230, 164)
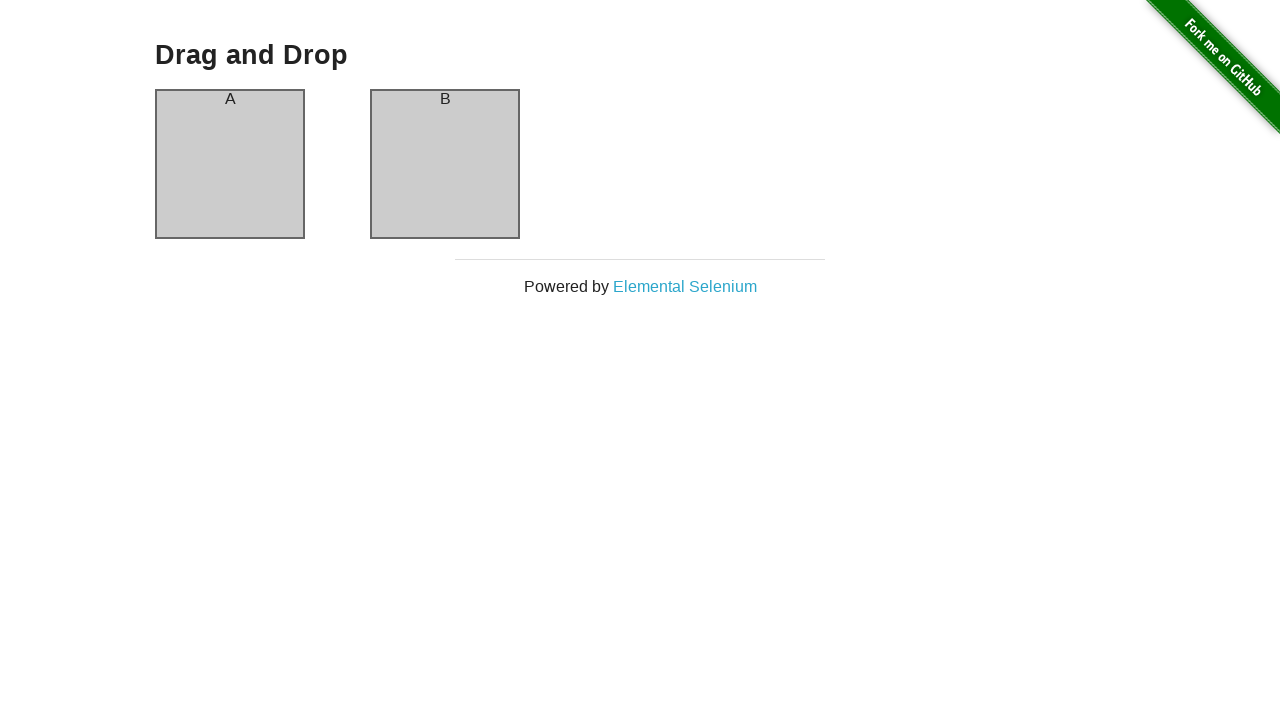

Dragged mouse to center of column B while holding button at (445, 164)
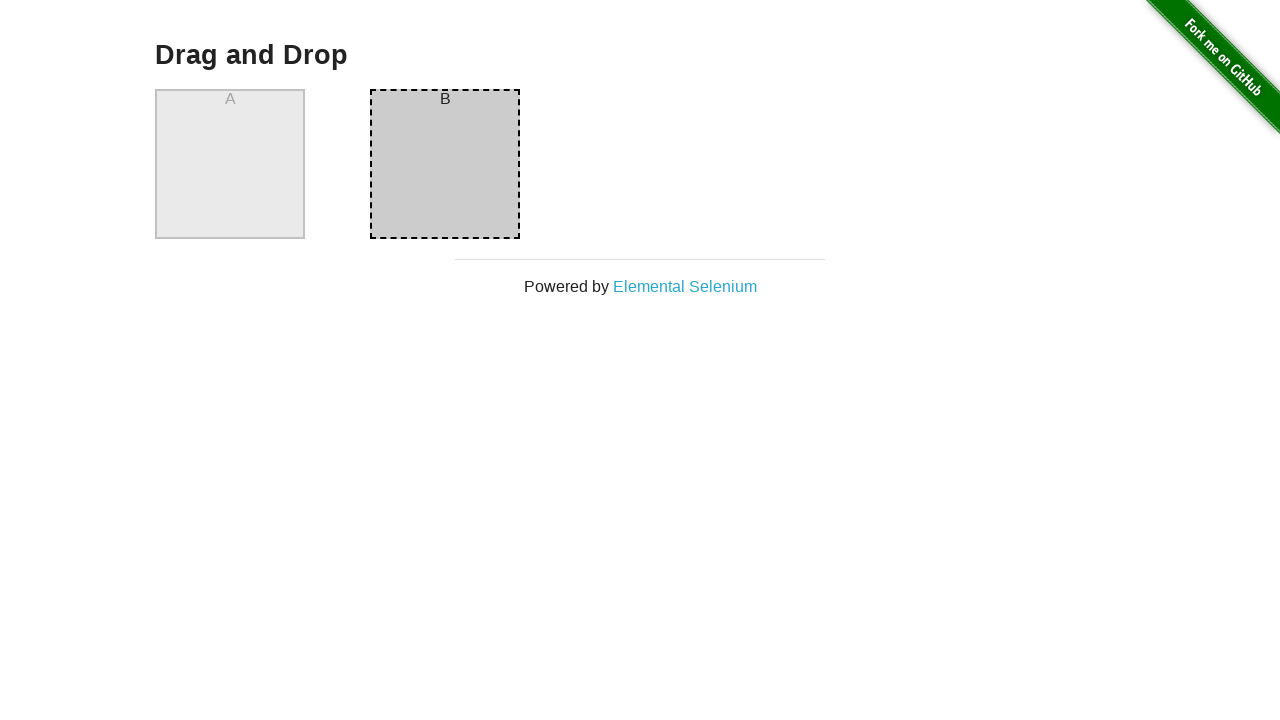

Released mouse button to complete drag operation at (445, 164)
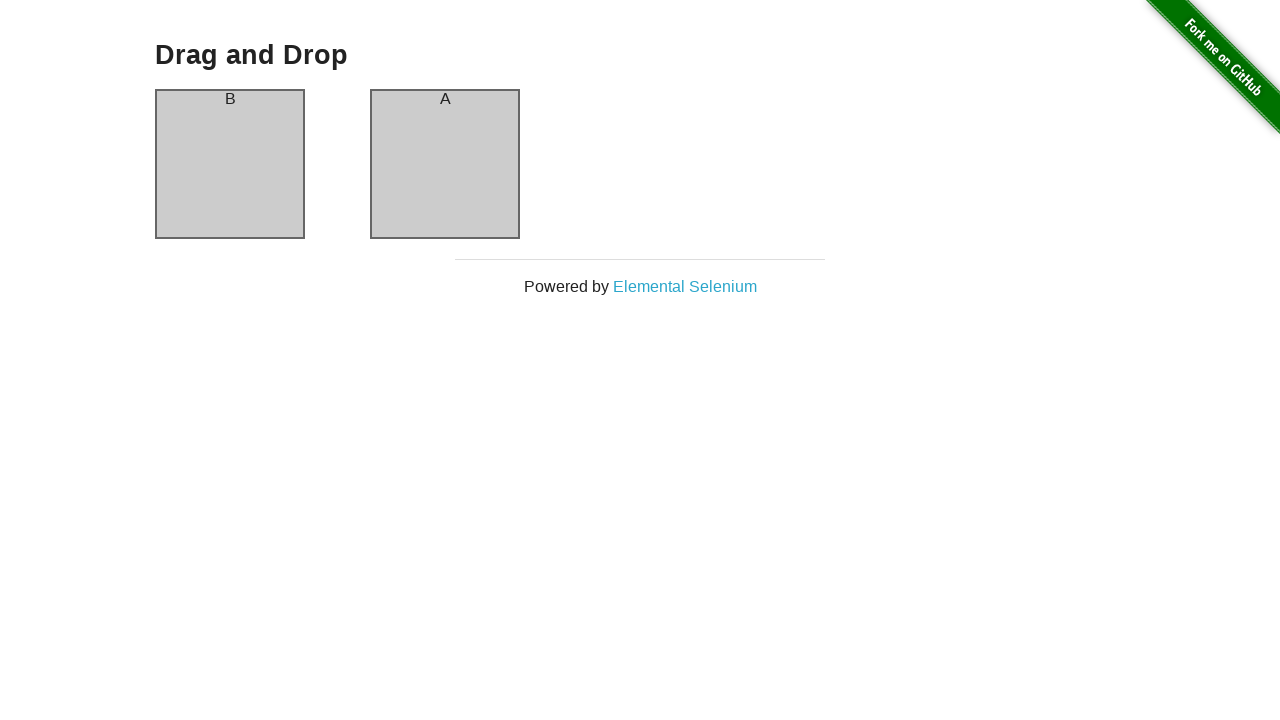

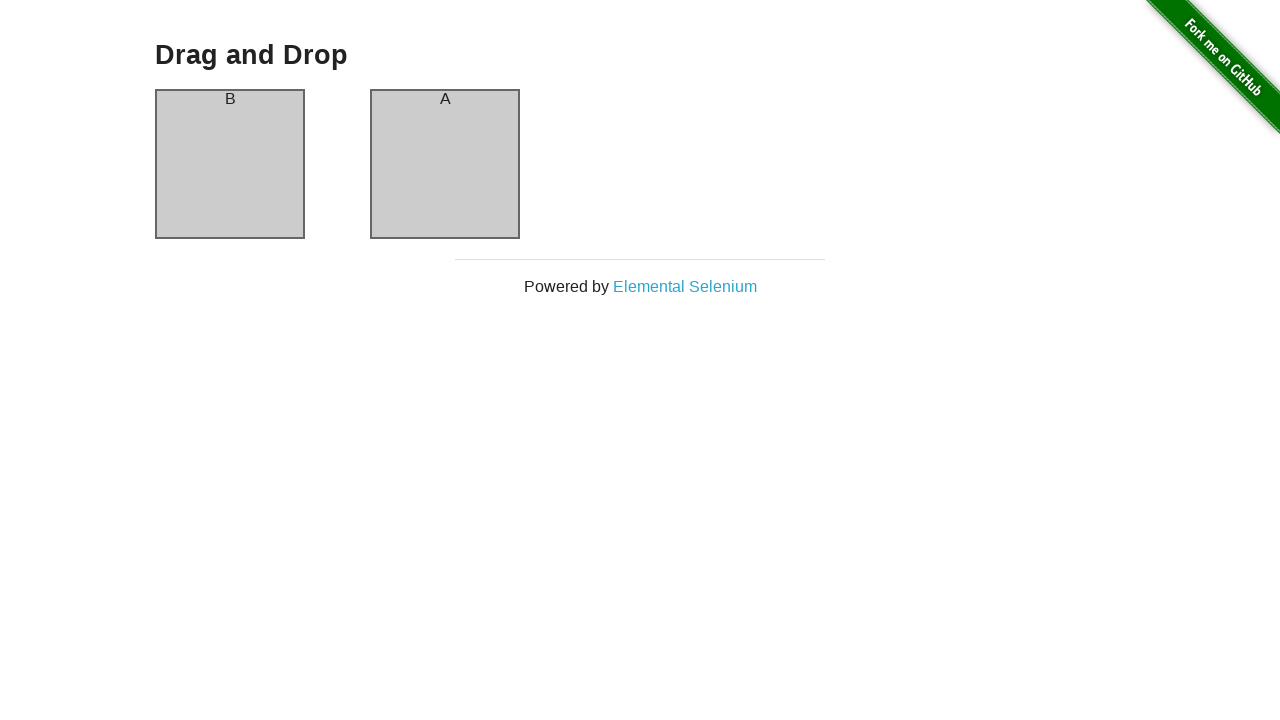